Tests navigation through the UK Government Companies House website by clicking on "Find company information" link and then the "Start now" button to begin the company search process.

Starting URL: https://www.gov.uk/government/organisations/companies-house

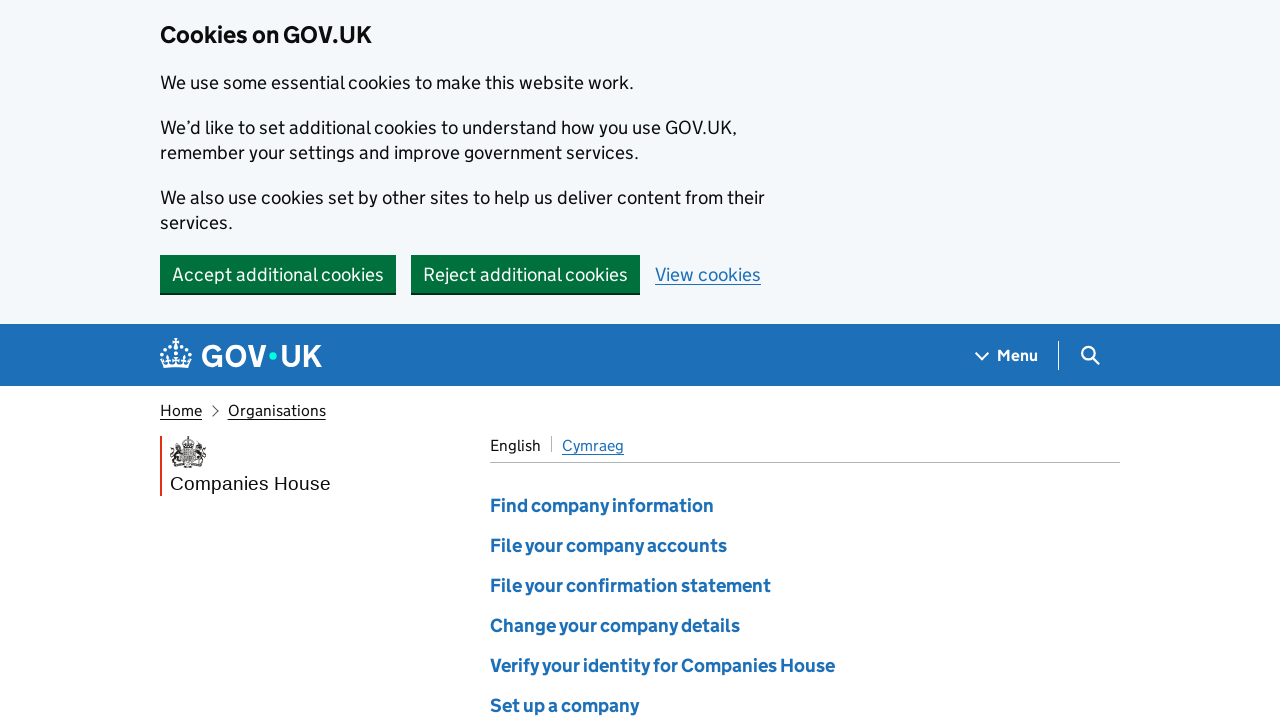

Clicked on 'Find company information' link at (602, 506) on internal:role=link[name="Find company information"i]
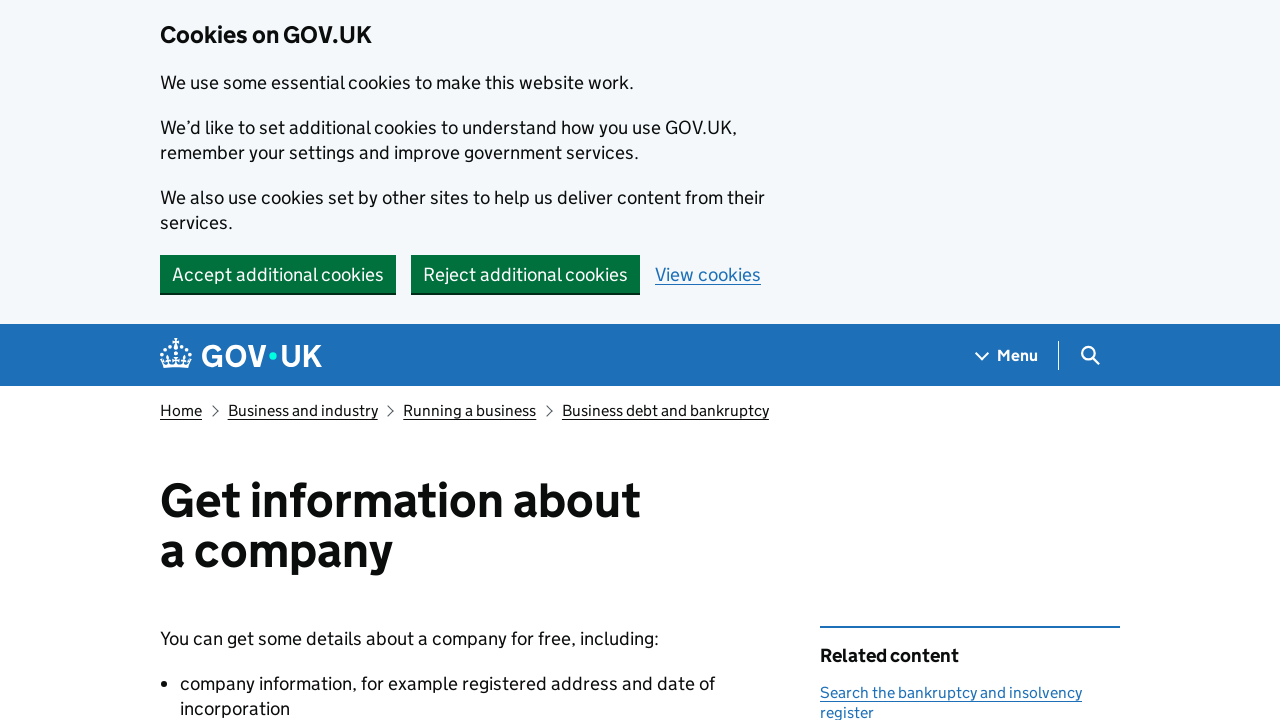

Clicked on 'Start now' button to begin company search process at (238, 360) on internal:role=button[name="Start now"i]
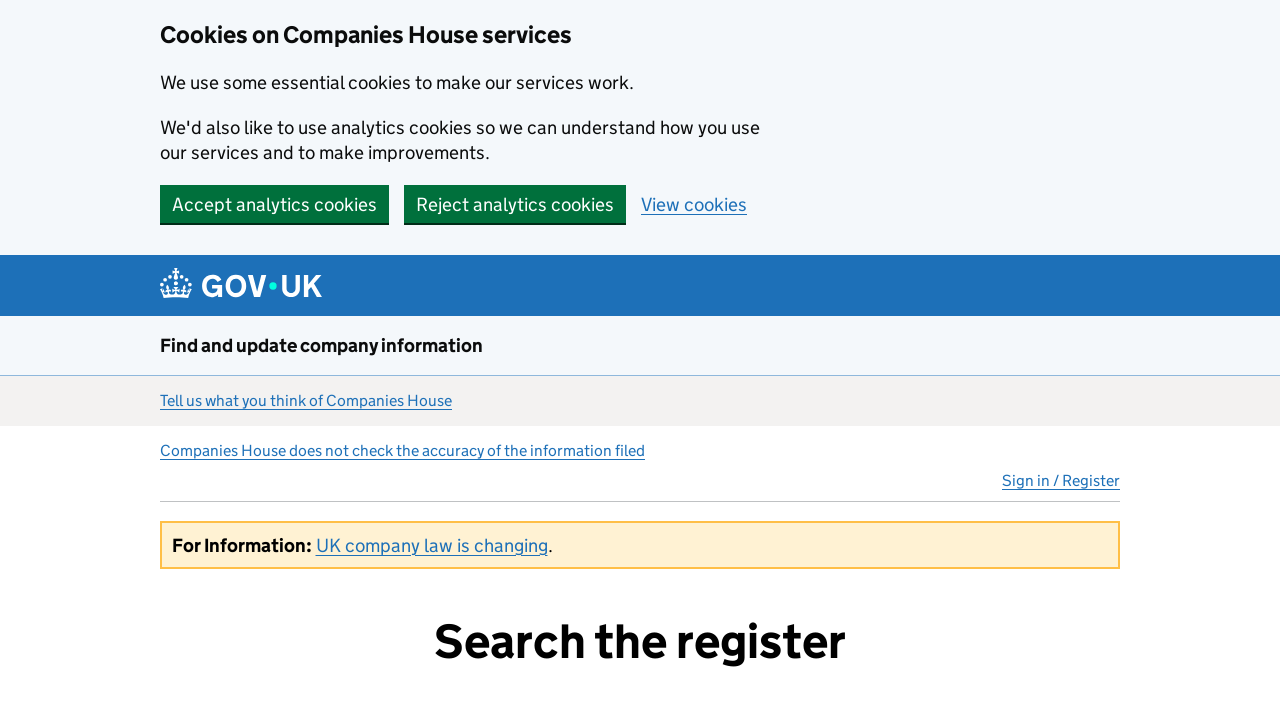

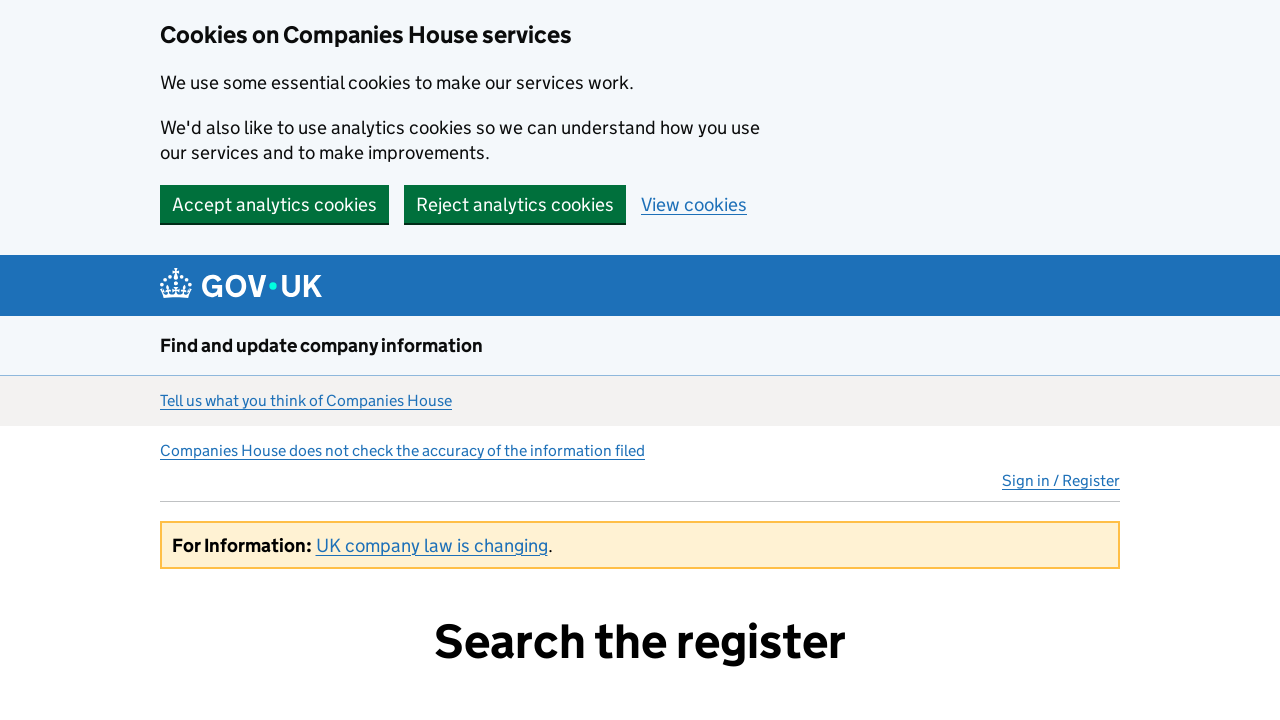